Tests drag and drop functionality by dragging a draggable element and dropping it onto a droppable target

Starting URL: https://jqueryui.com/resources/demos/droppable/default.html

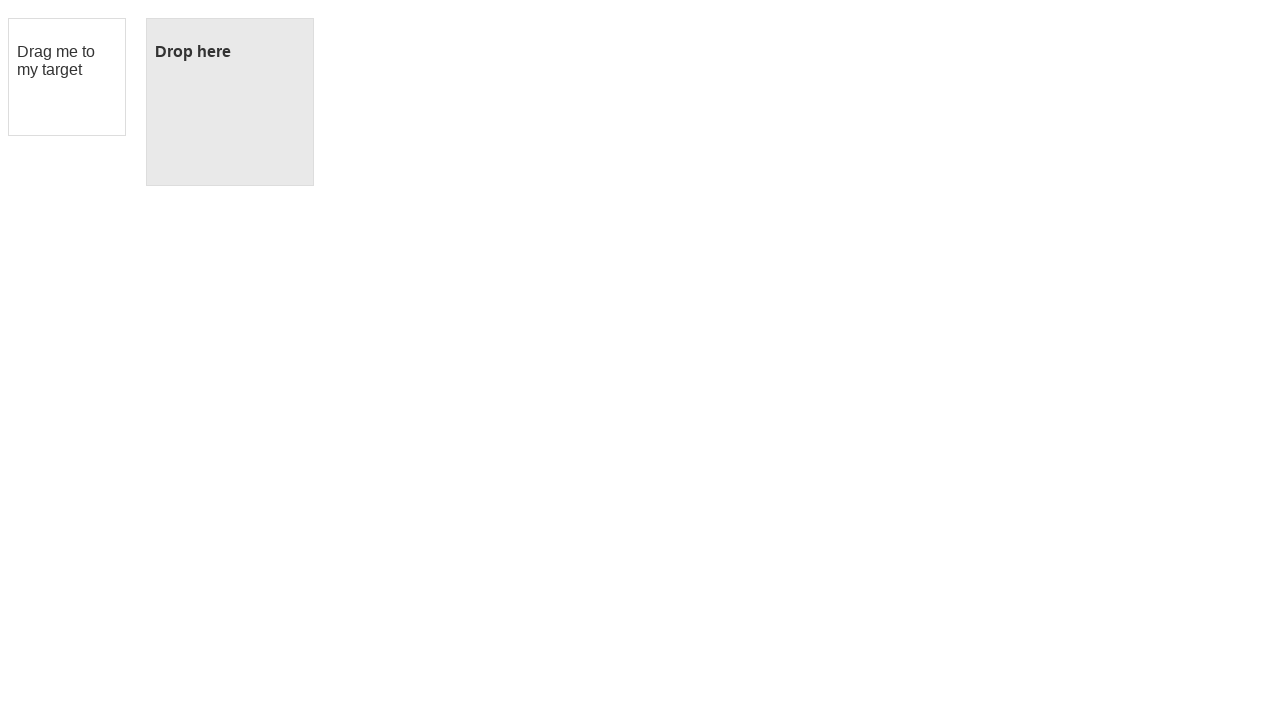

Navigated to jQuery UI droppable demo page
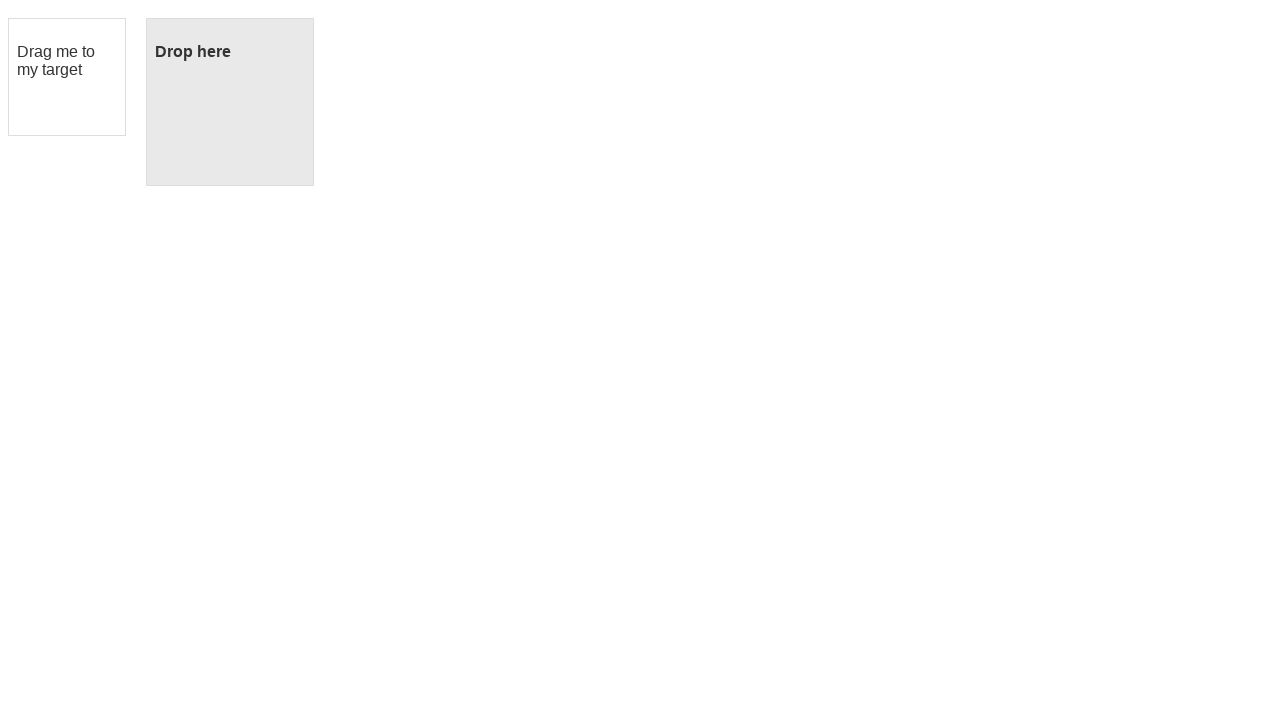

Located the draggable element
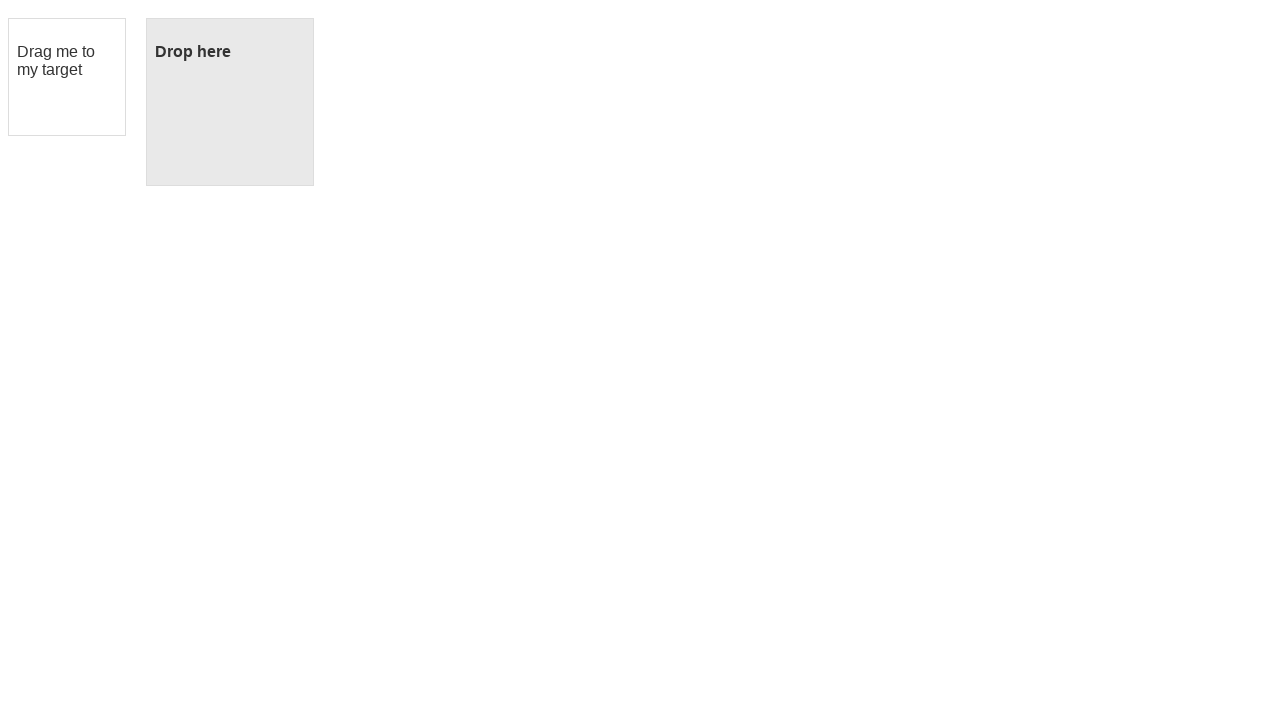

Located the droppable target element
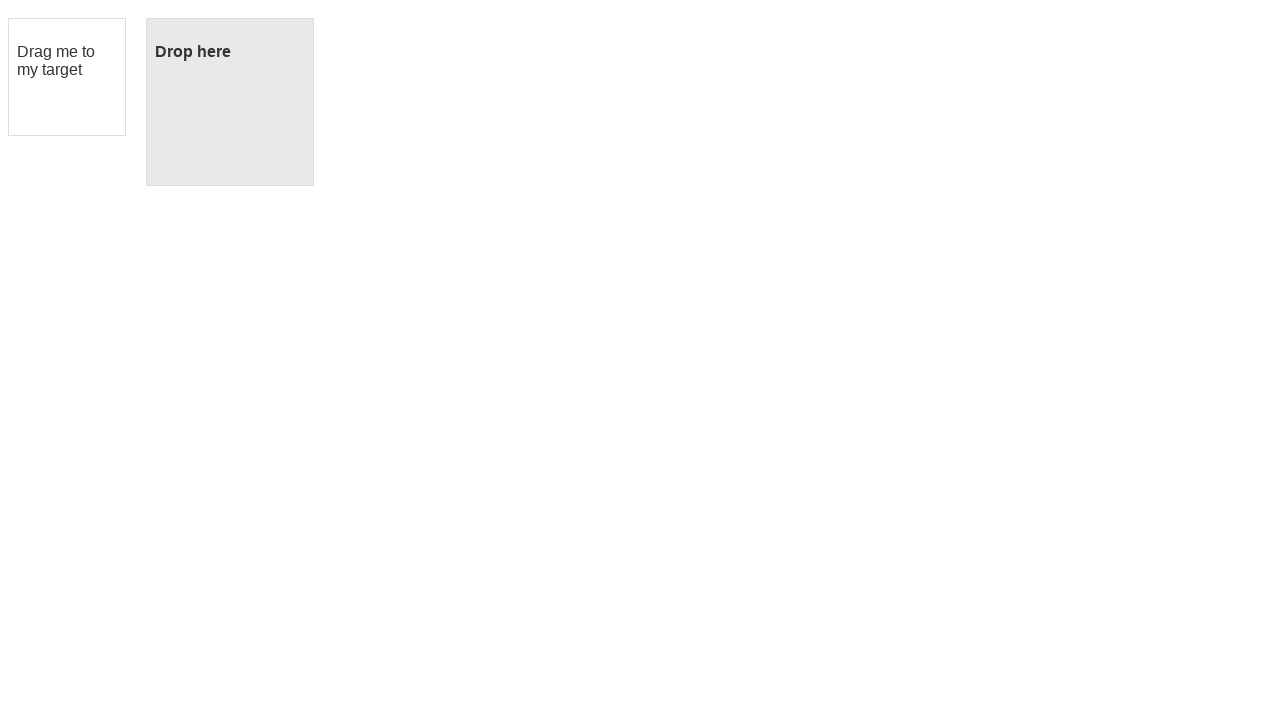

Dragged the draggable element and dropped it onto the droppable target at (230, 102)
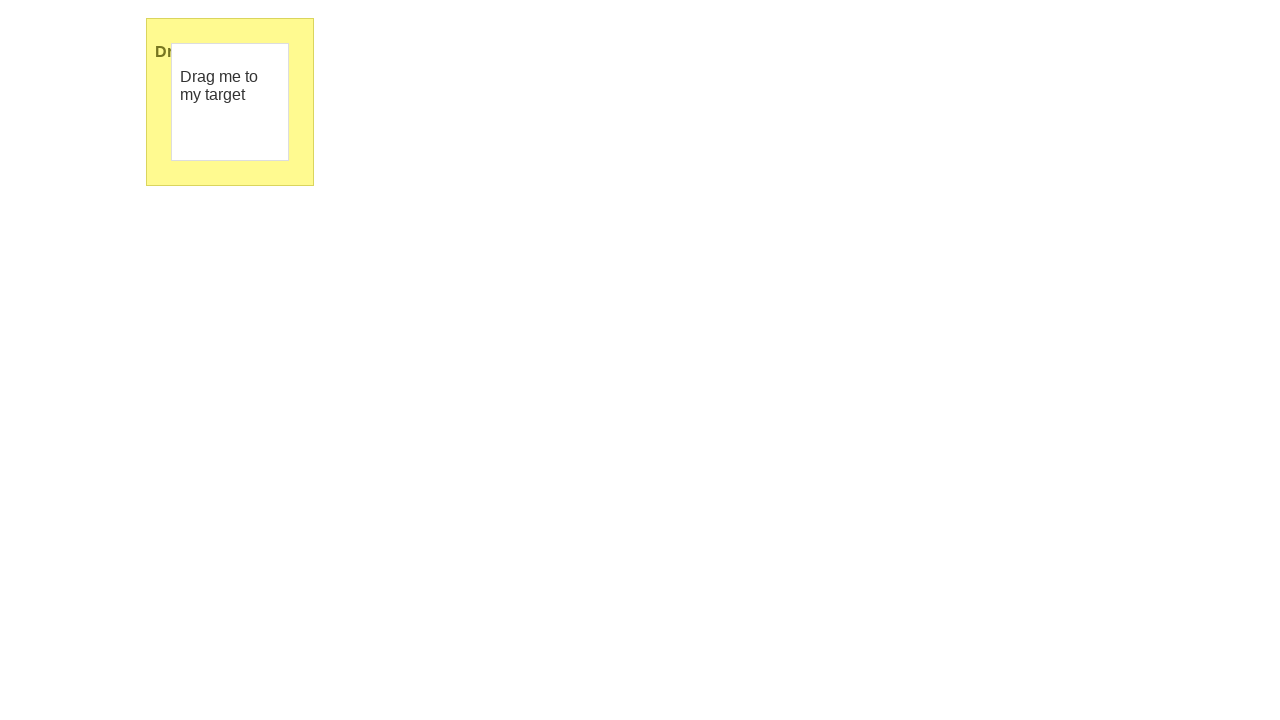

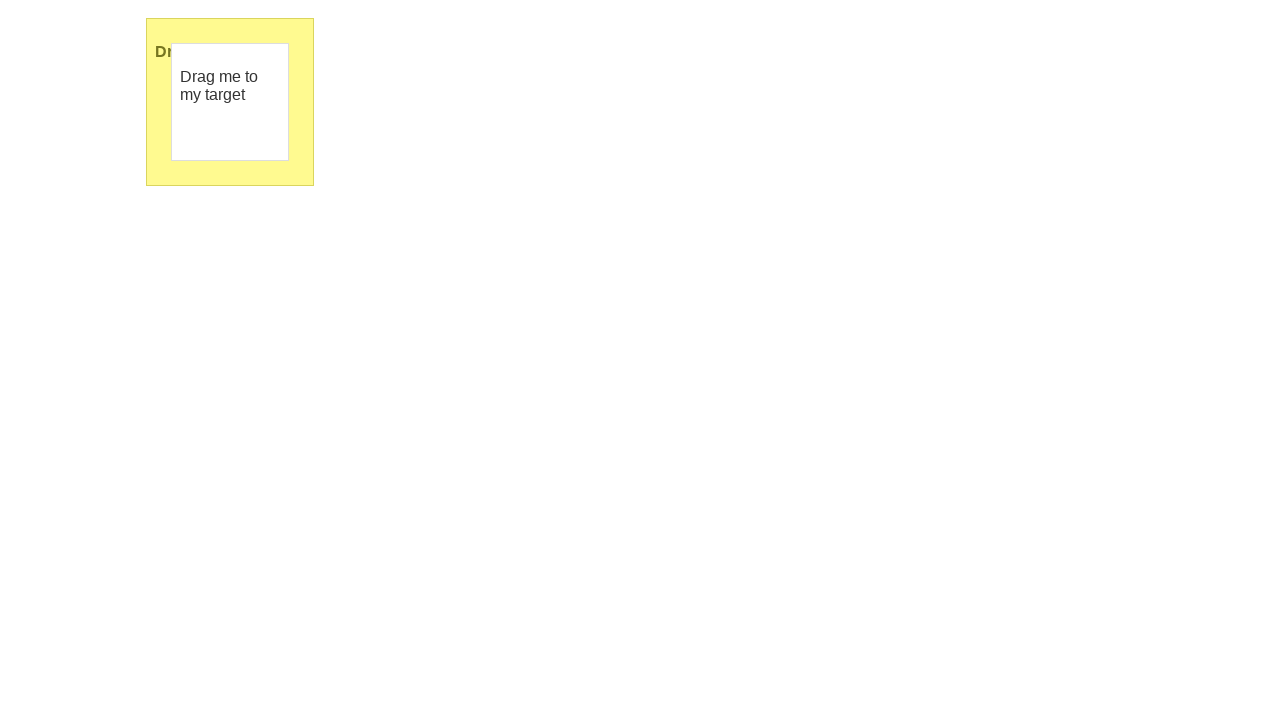